Tests a practice form by filling in all fields including personal information, date of birth, subjects, hobbies, address, state/city selection, and then verifies the submitted data appears correctly in a confirmation modal.

Starting URL: https://demoqa.com/automation-practice-form

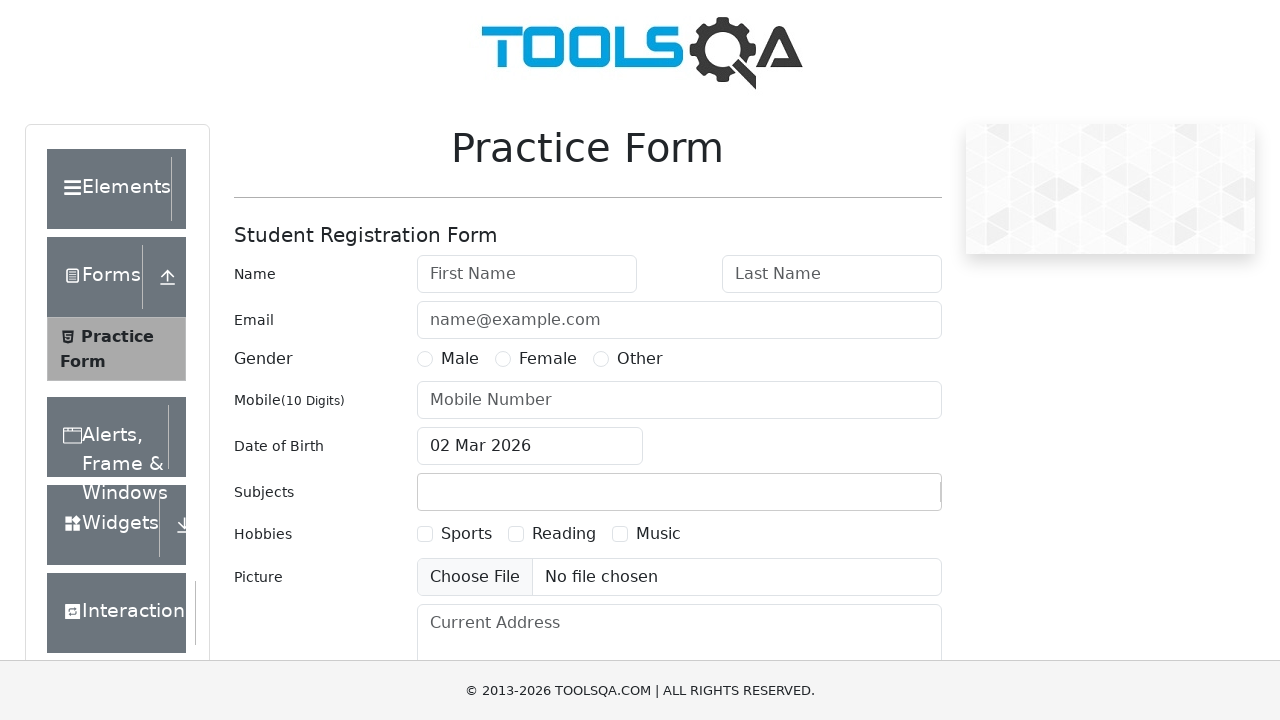

Removed fixed banner ad element
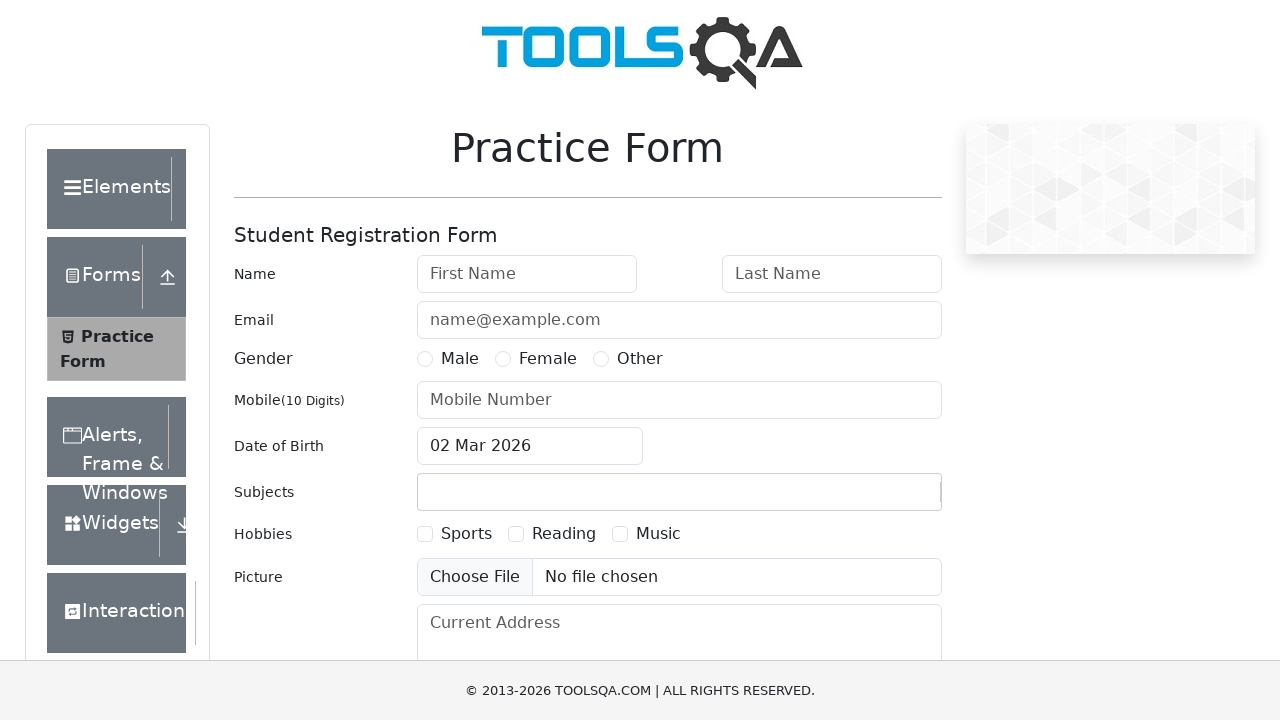

Removed footer element
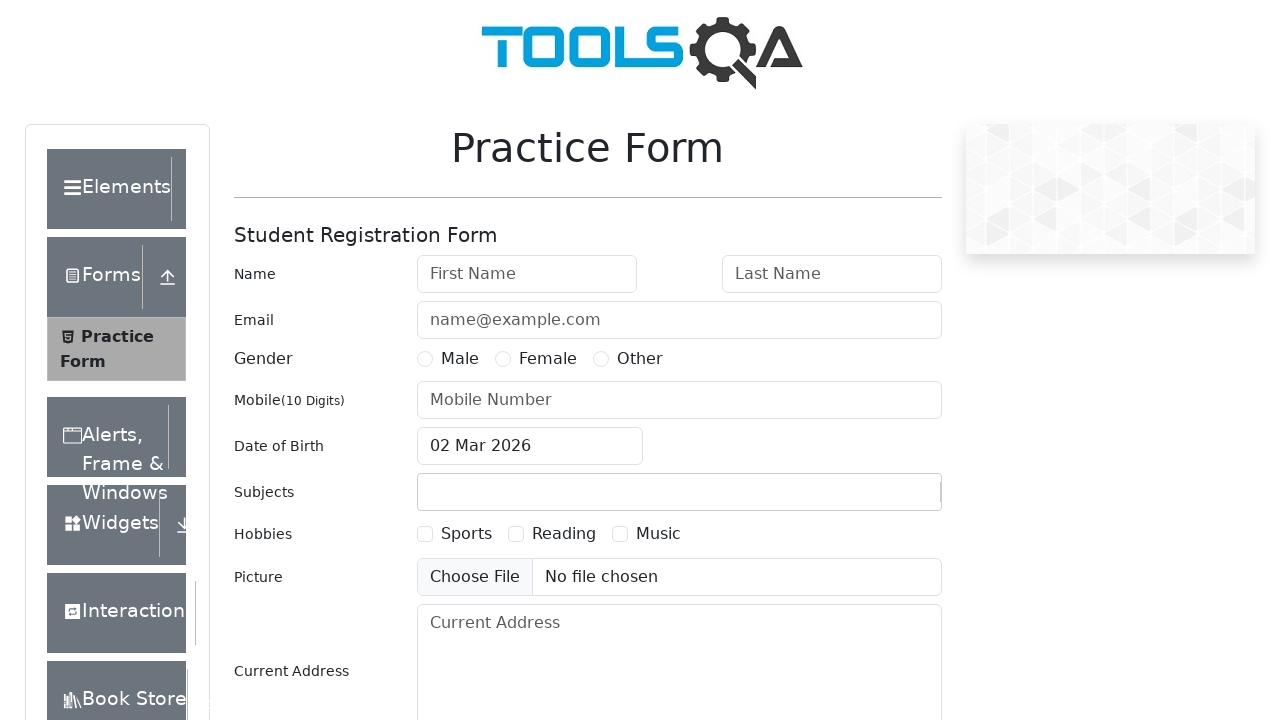

Filled first name field with 'Basil' on #firstName
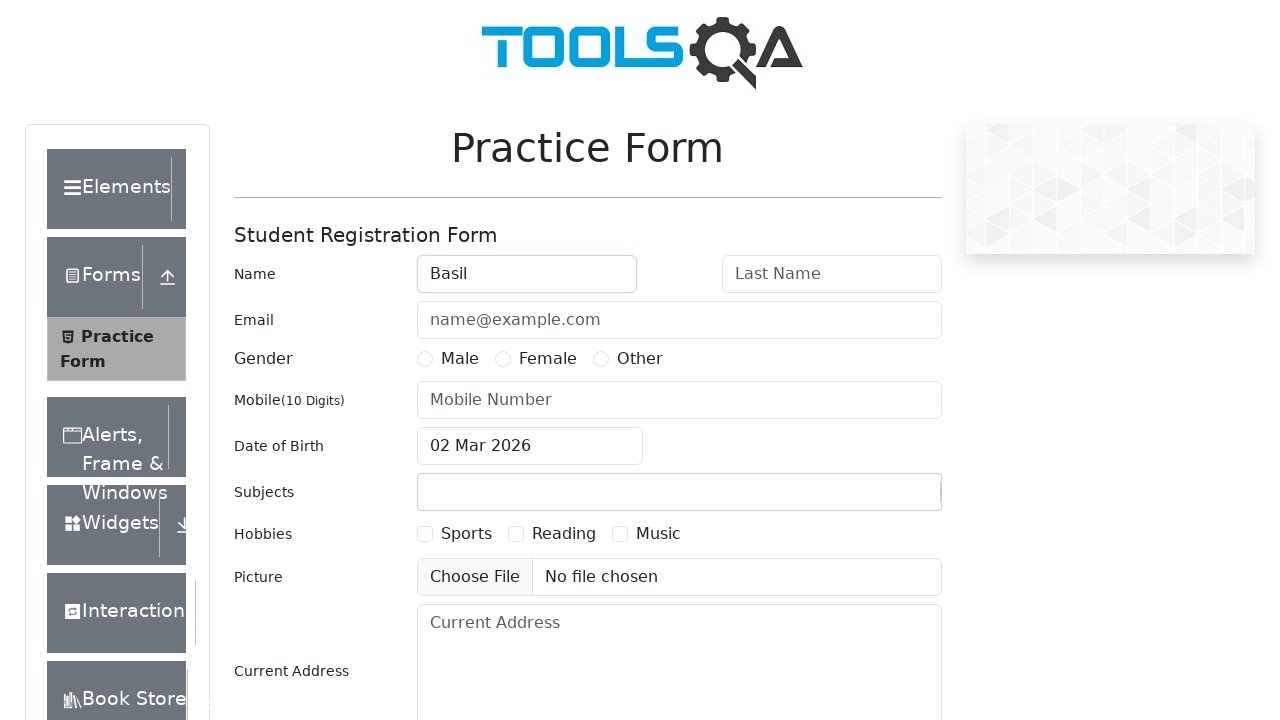

Filled last name field with 'Pupkin' on #lastName
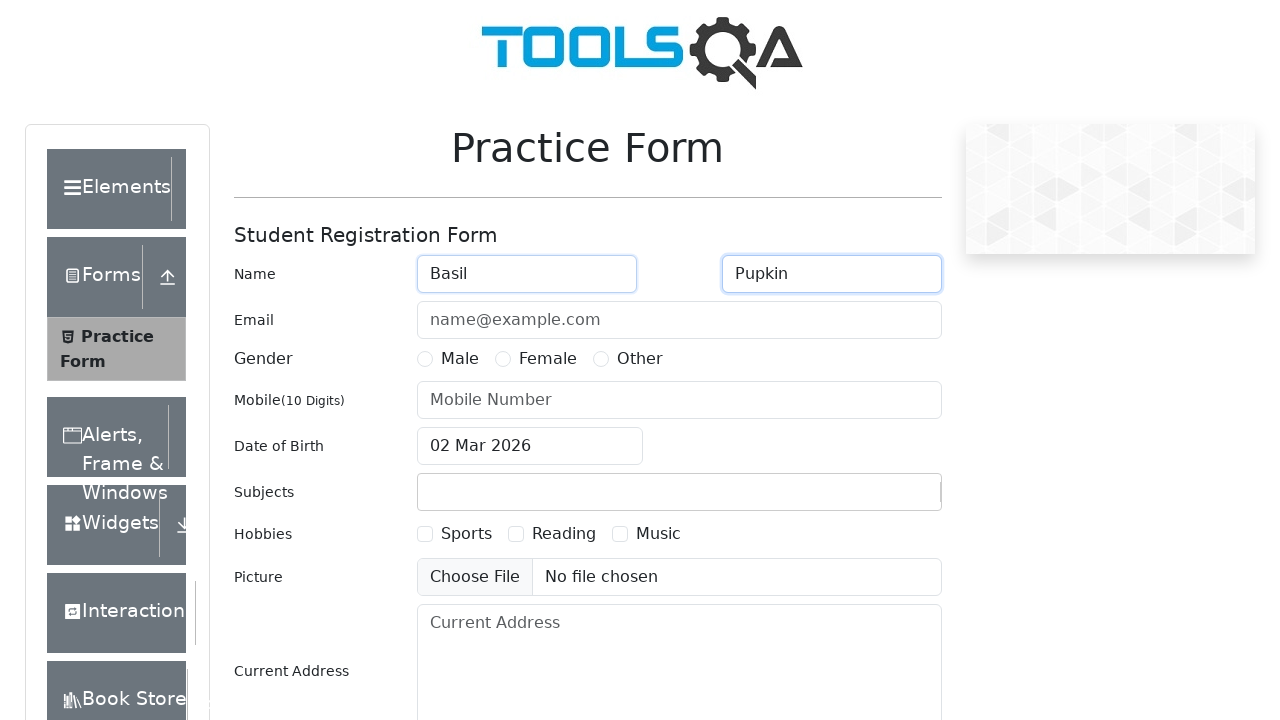

Filled email field with 'pupkin@basil.com' on #userEmail
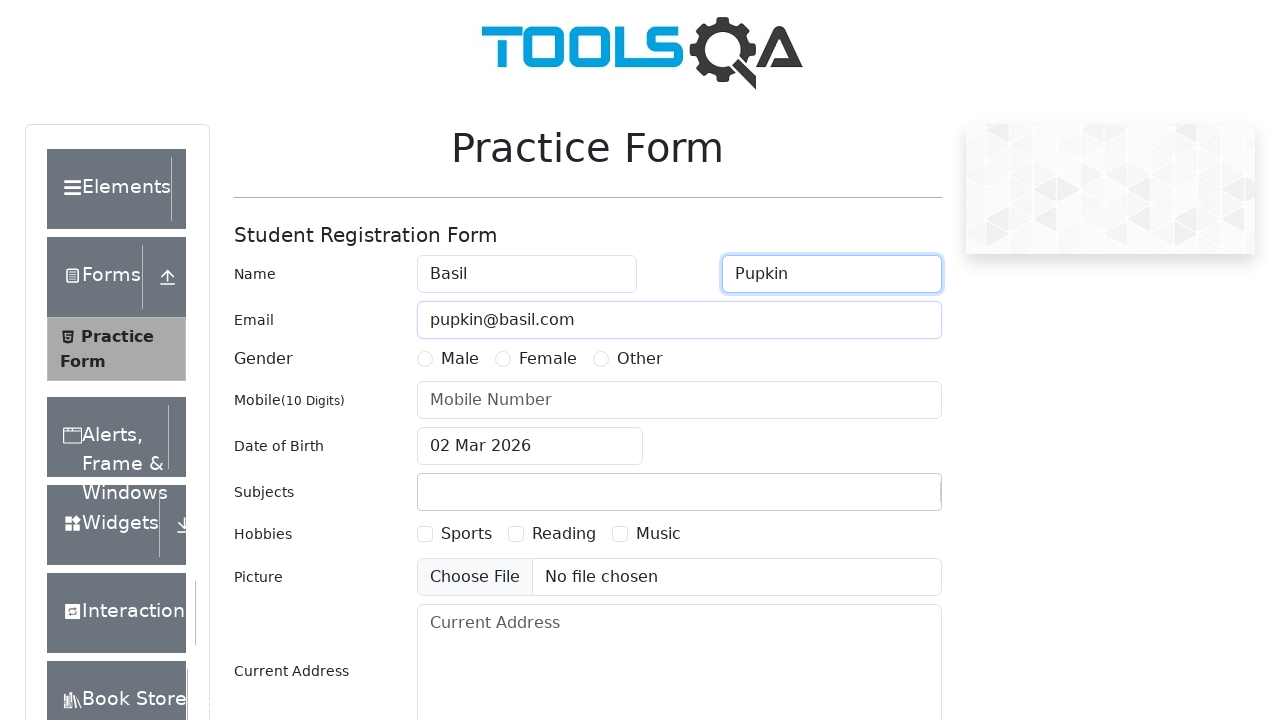

Selected gender option 'Male' at (460, 359) on #genterWrapper label >> internal:has-text="Male"i >> nth=0
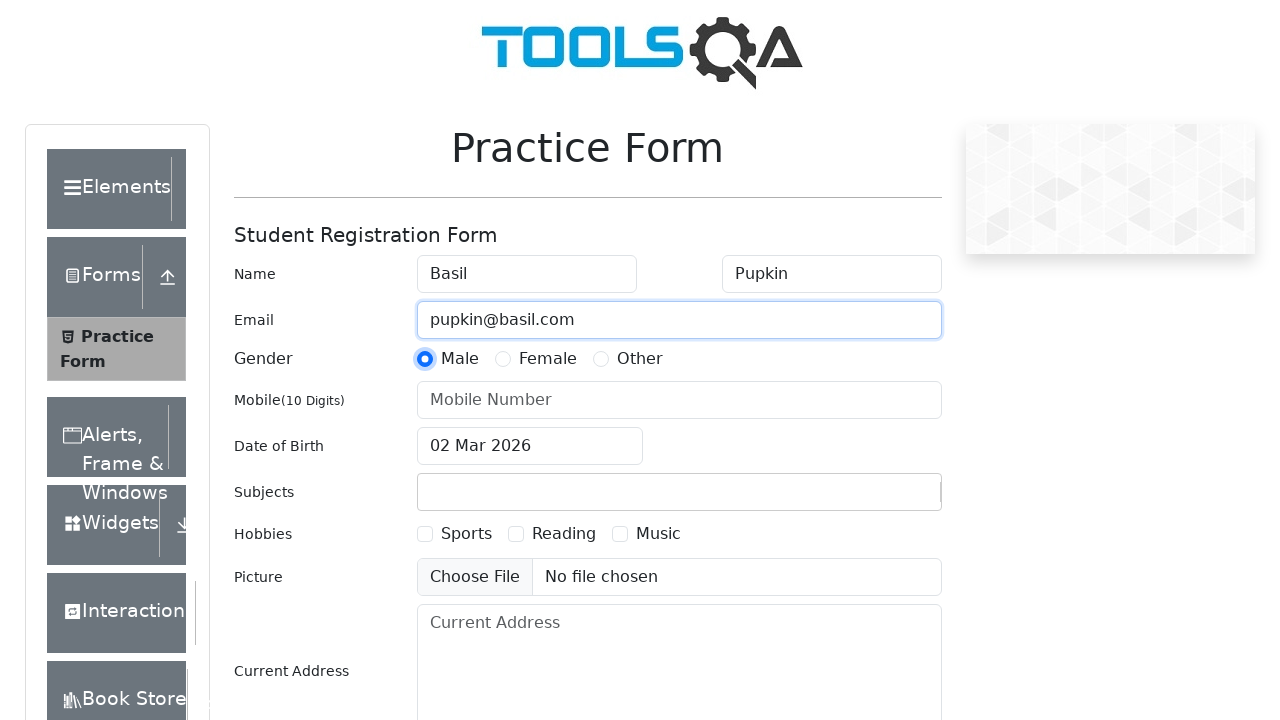

Filled phone number field with '0441234567' on #userNumber
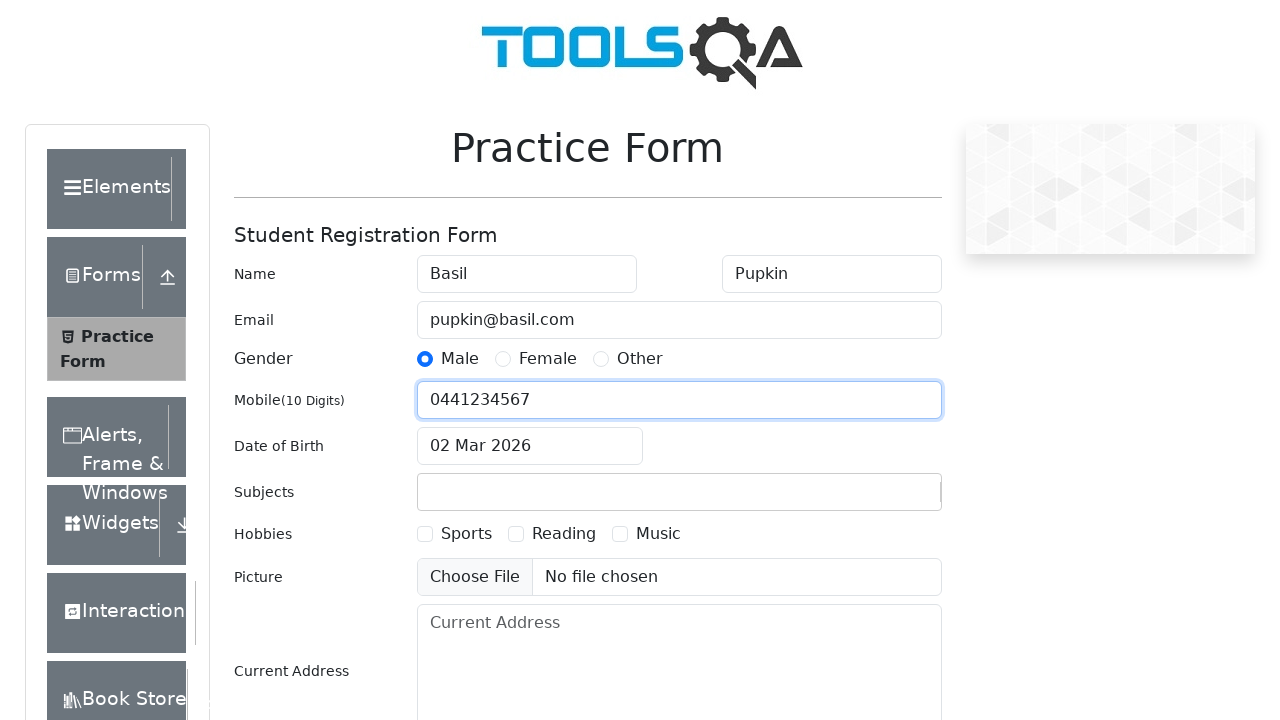

Clicked date of birth input field to open date picker at (530, 446) on #dateOfBirthInput
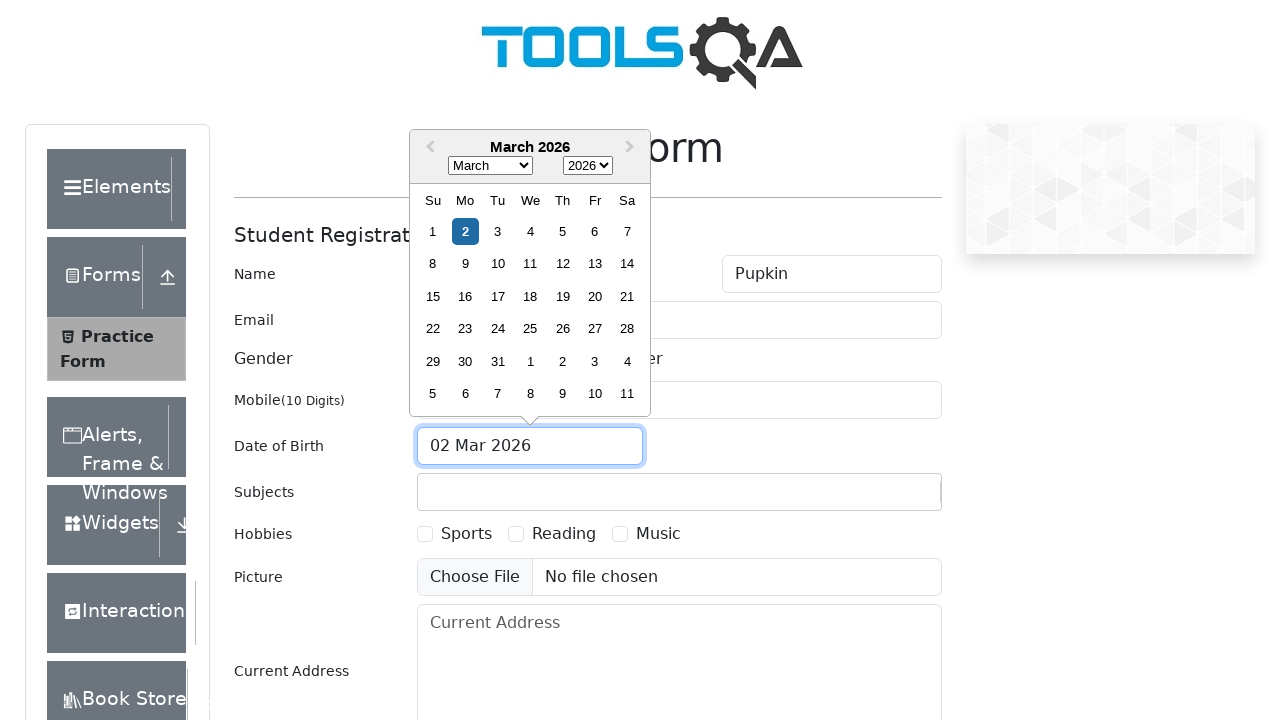

Selected February from month dropdown on .react-datepicker__month-select
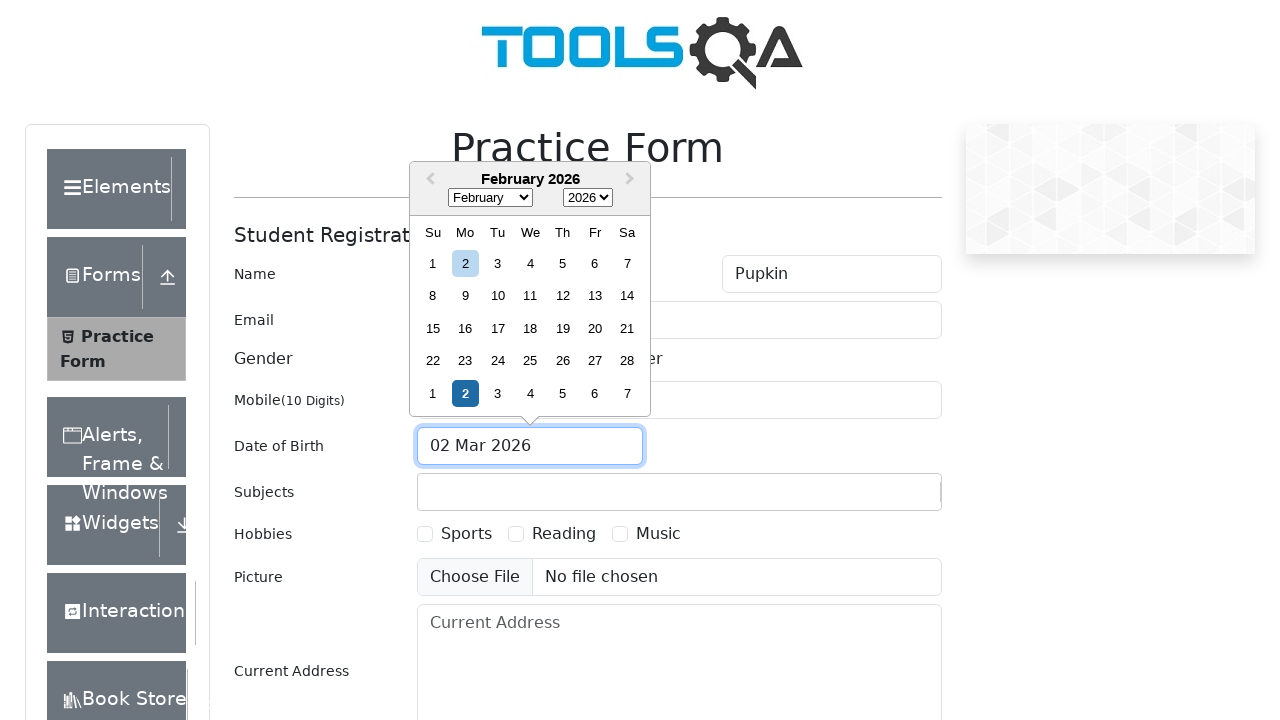

Selected 1982 from year dropdown on .react-datepicker__year-select
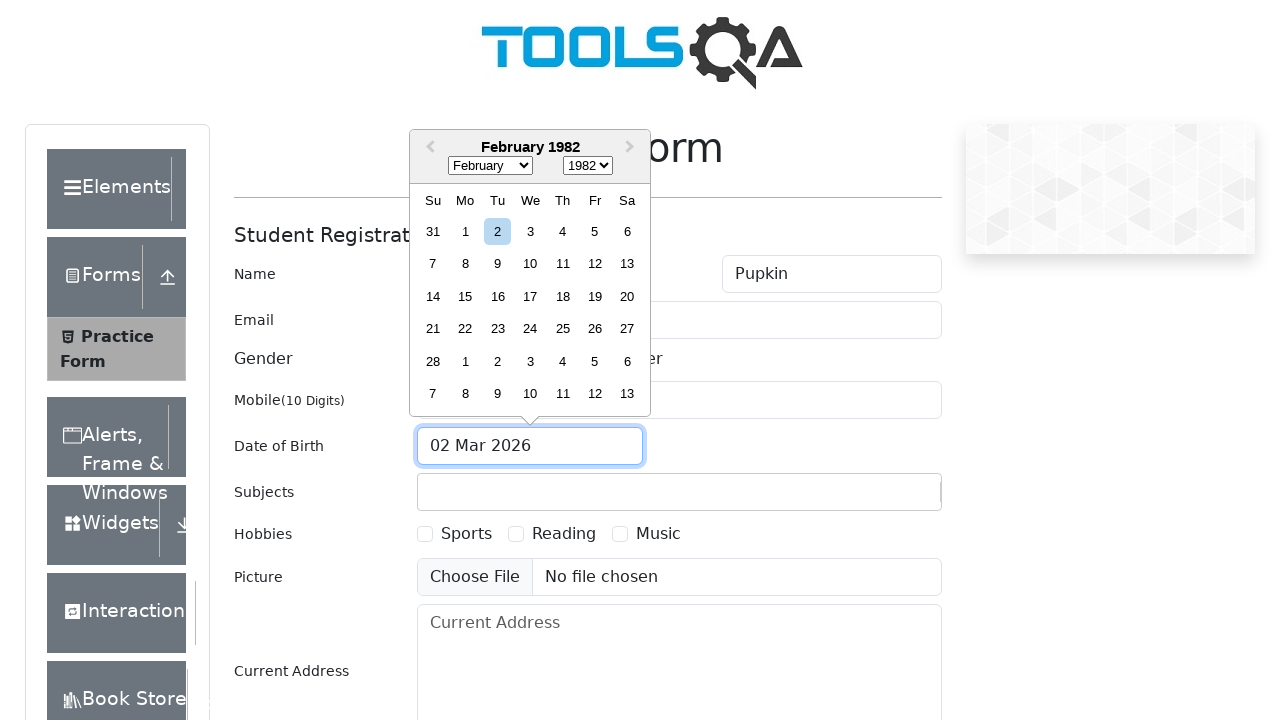

Selected day 6 from date picker (February 6, 1982) at (627, 231) on .react-datepicker__day--006:not(.react-datepicker__day--outside-month)
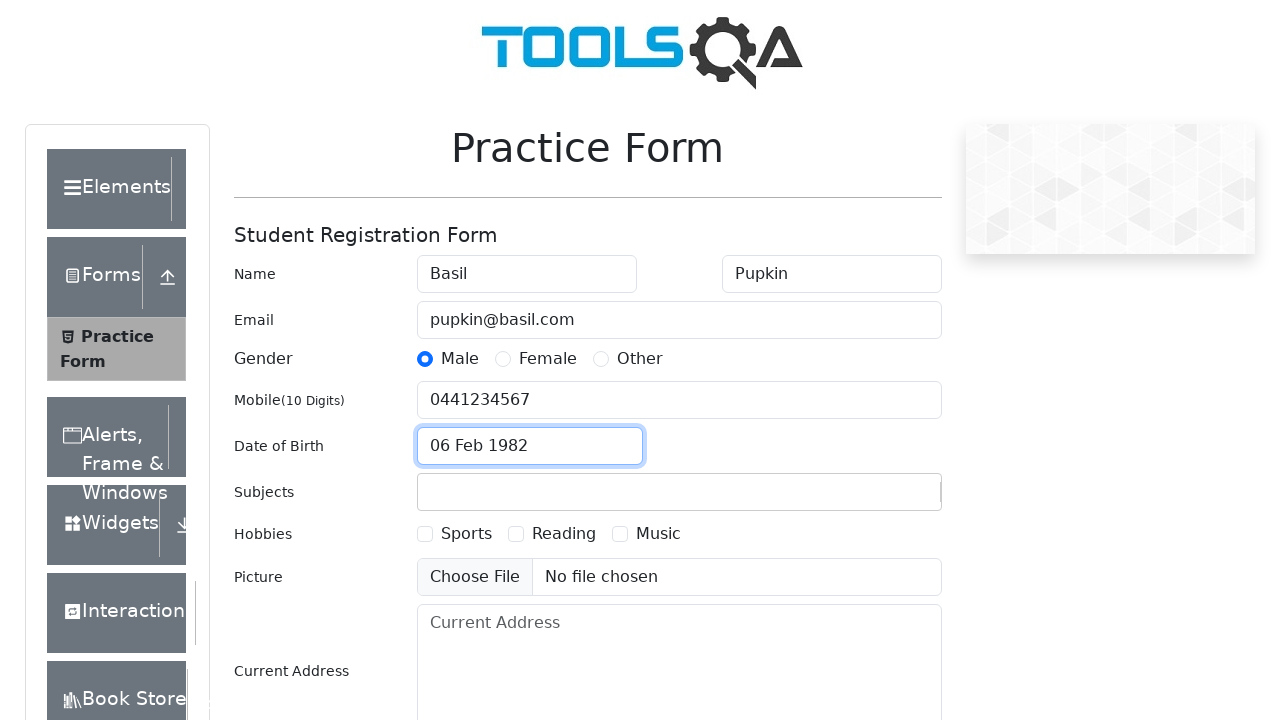

Typed 'Bio' in subjects input field on #subjectsInput
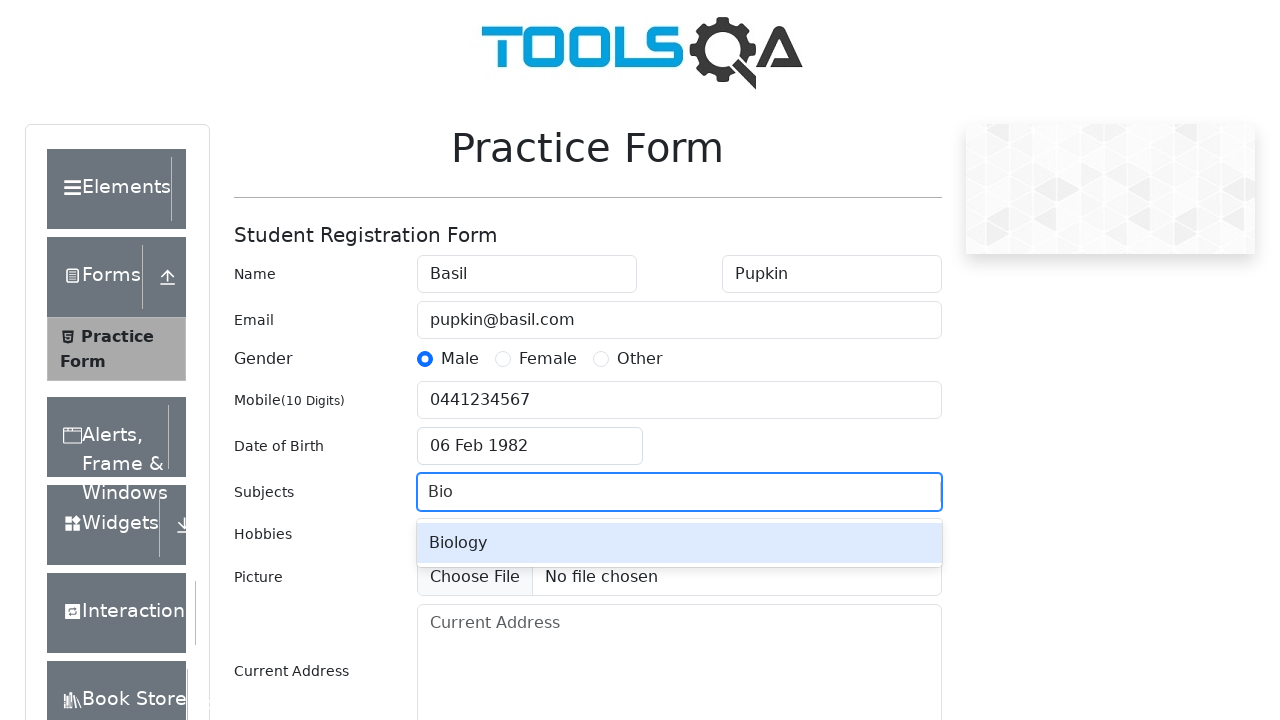

Selected 'Biology' from subject suggestions at (679, 543) on .subjects-auto-complete__option >> internal:has-text="Biology"i
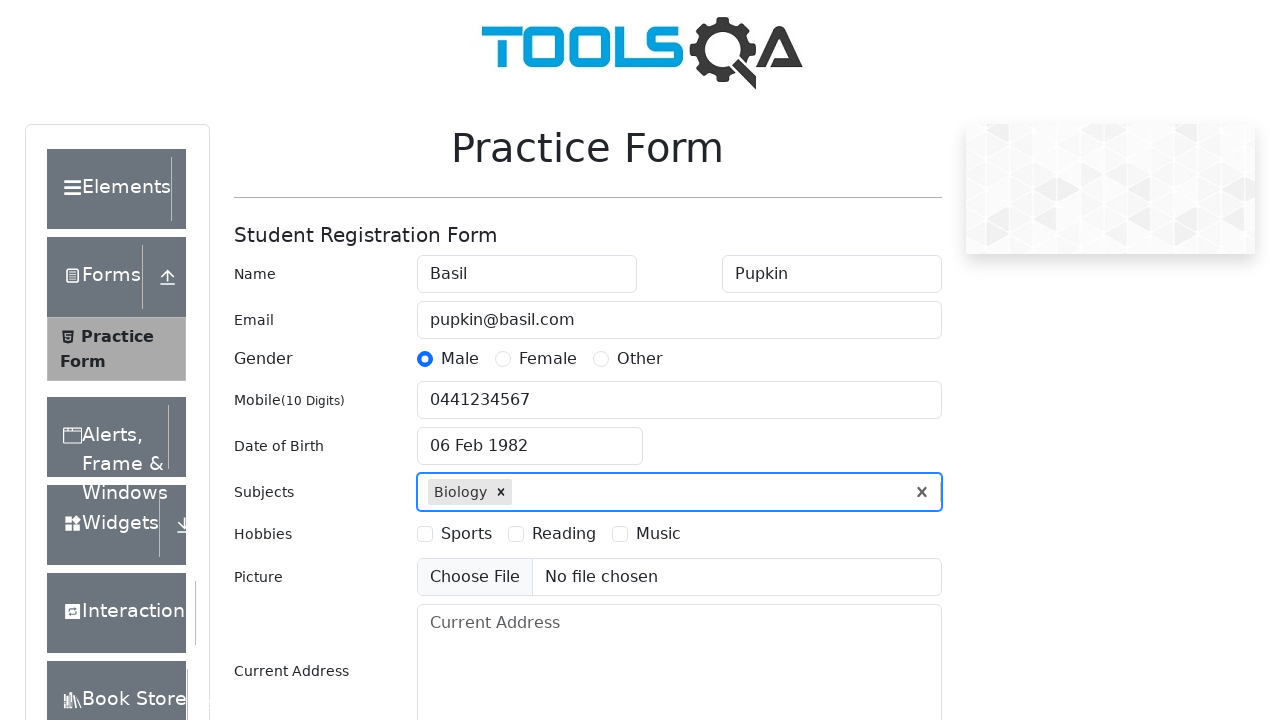

Selected hobby 'Sports' at (466, 534) on #hobbiesWrapper label >> internal:has-text="Sports"i >> nth=0
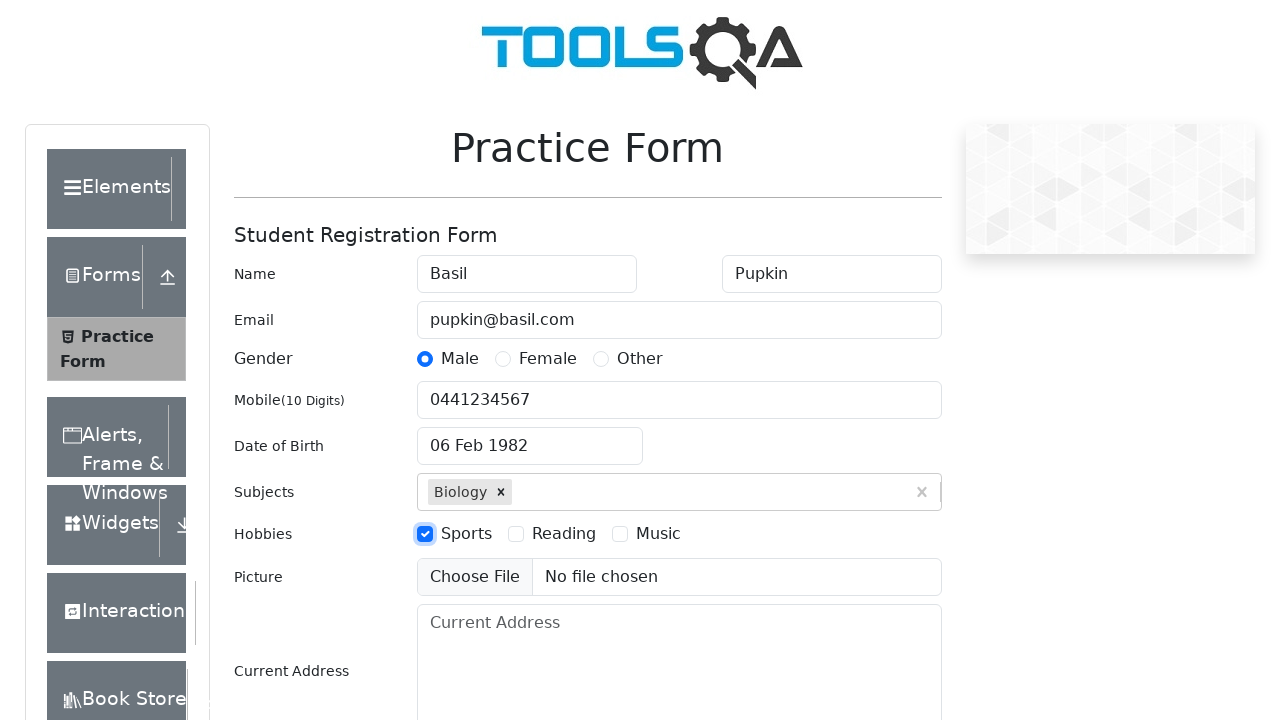

Selected hobby 'Reading' at (564, 534) on #hobbiesWrapper label >> internal:has-text="Reading"i >> nth=0
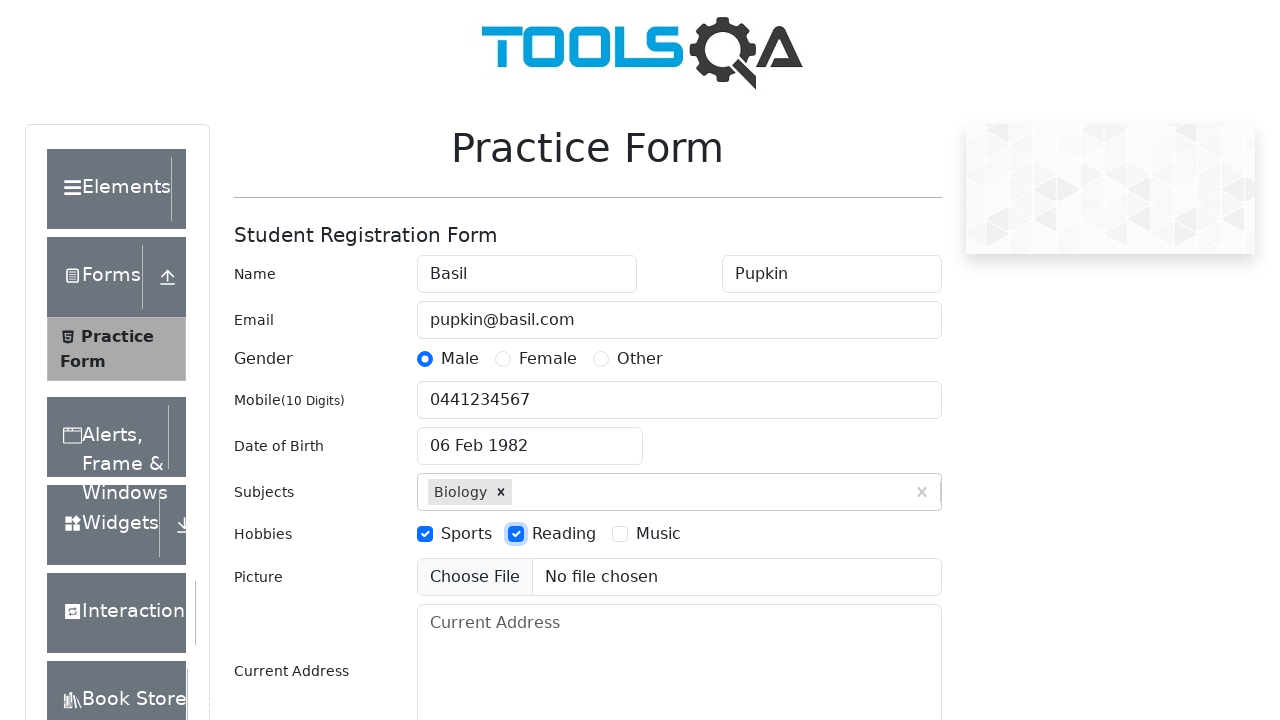

Selected hobby 'Music' at (658, 534) on #hobbiesWrapper label >> internal:has-text="Music"i >> nth=0
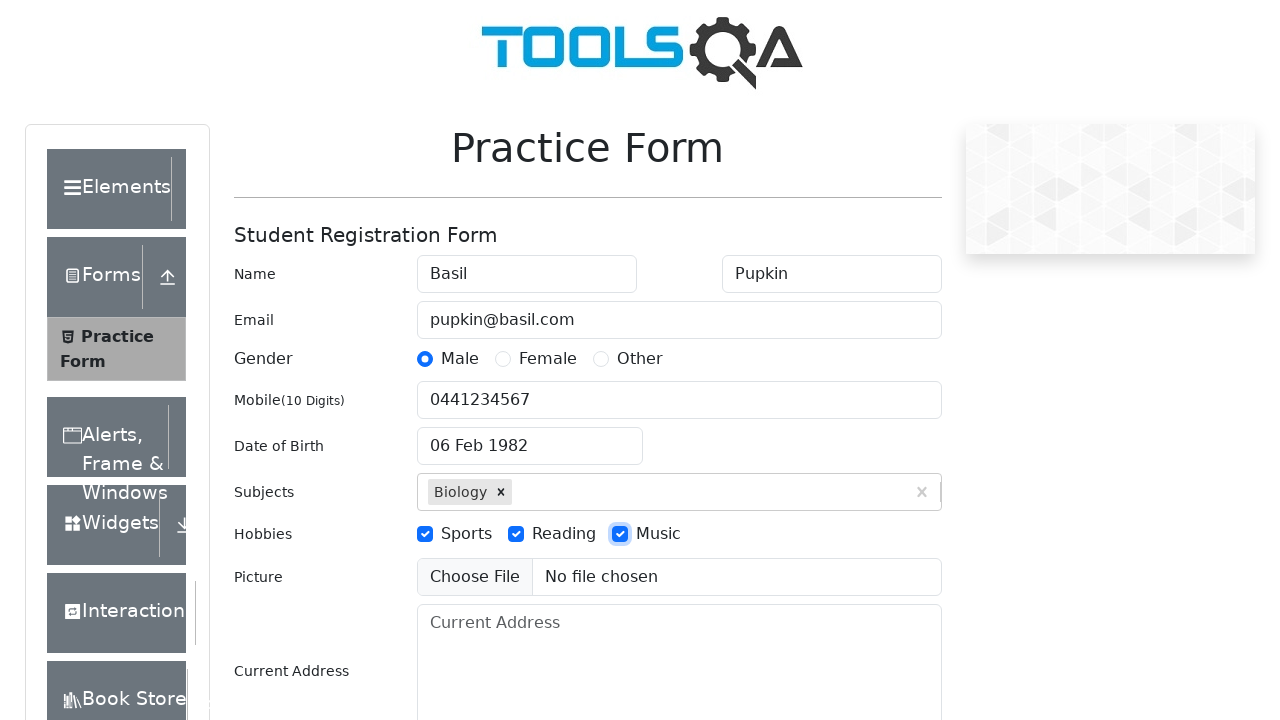

Filled address field with 'Площадь Пушкина, пр-д Калатушкина, 6' on #currentAddress
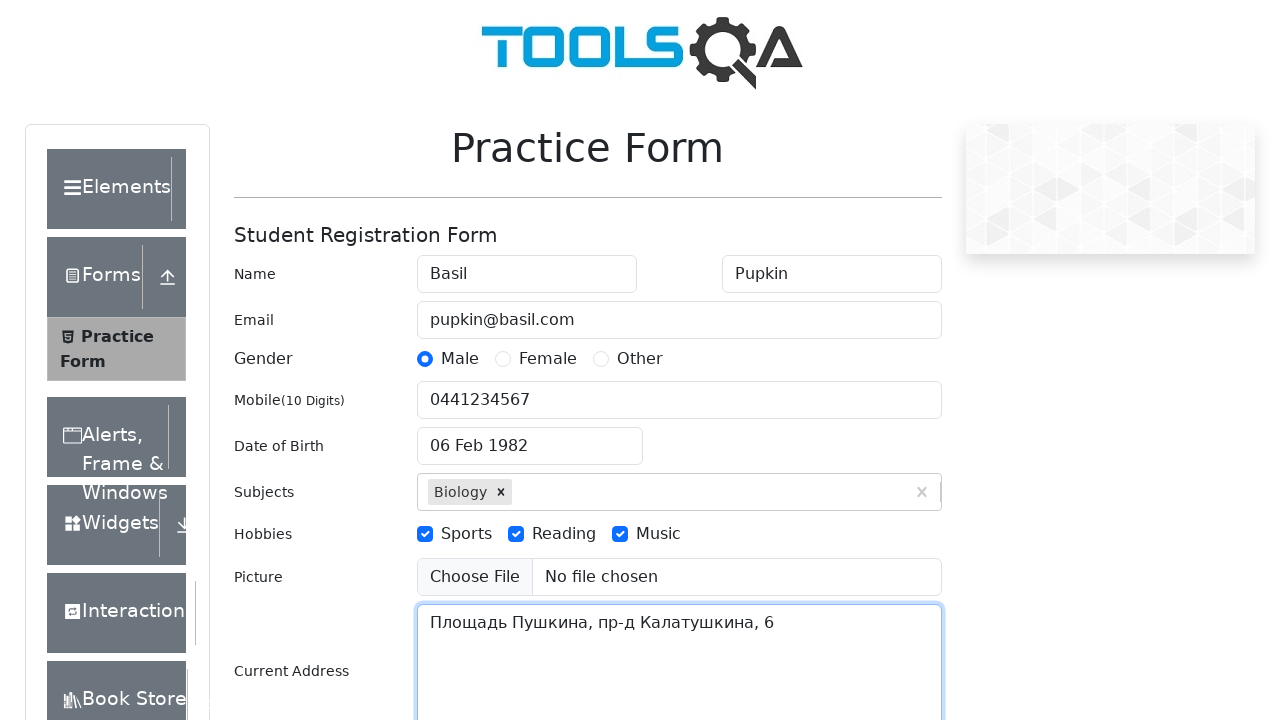

Scrolled state field into view
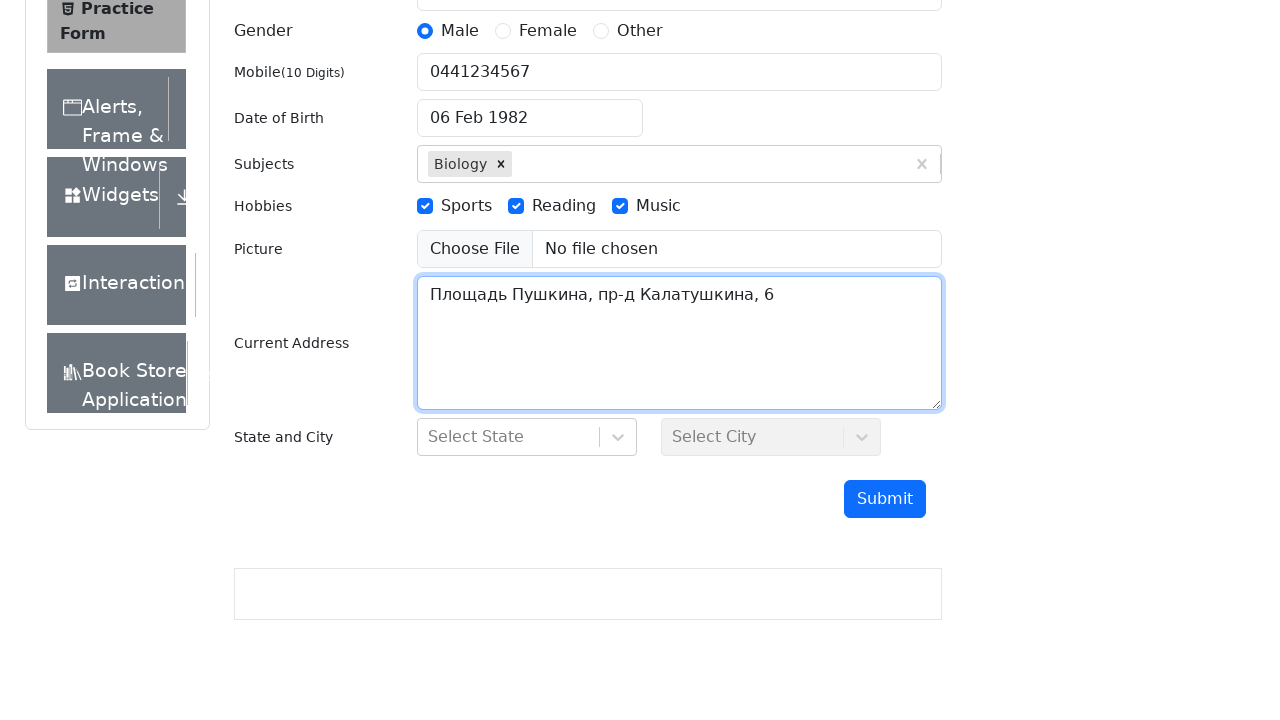

Clicked state dropdown to open state selection at (527, 437) on #state
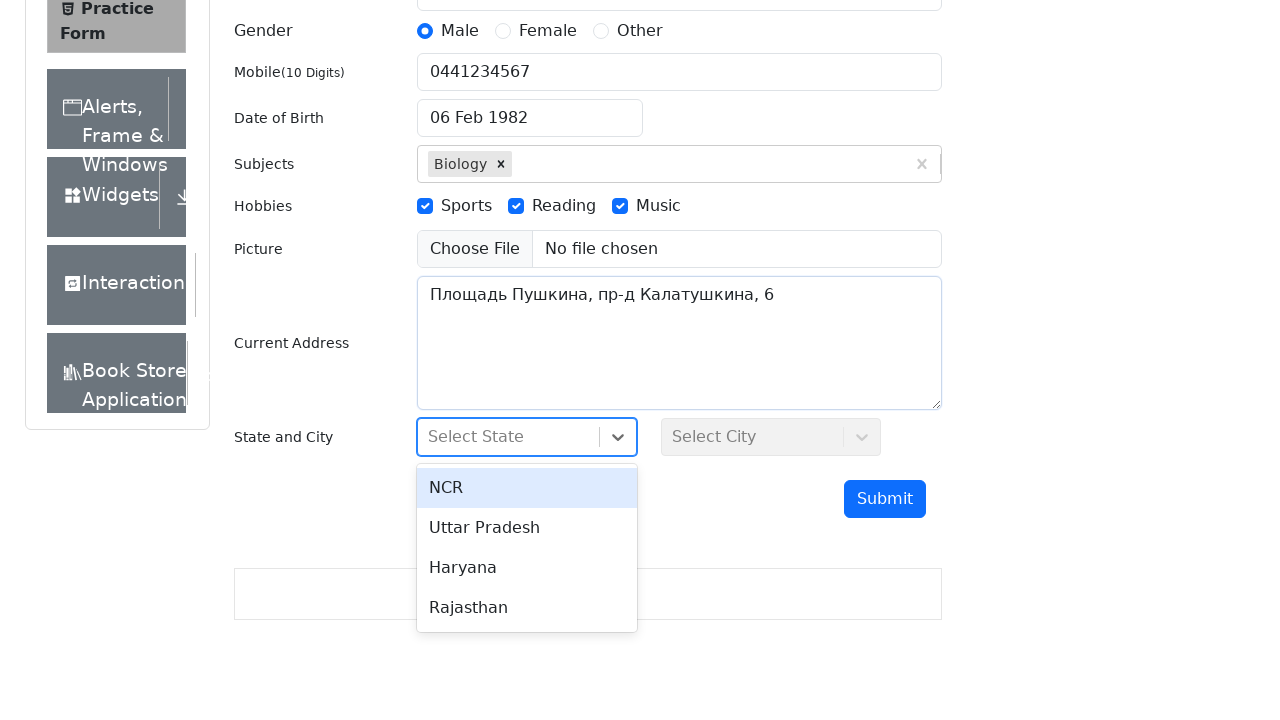

Selected 'Haryana' from state dropdown at (527, 568) on div[class*='-option'] >> internal:has-text="Haryana"i
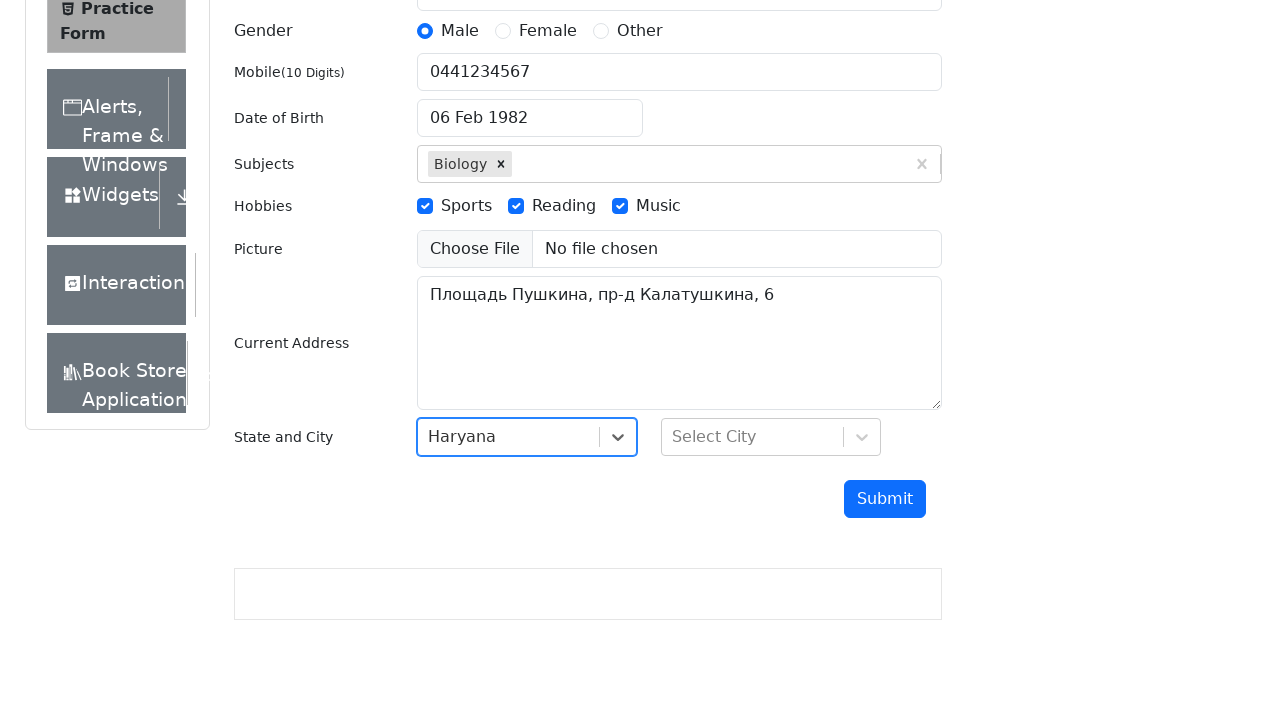

Scrolled city field into view
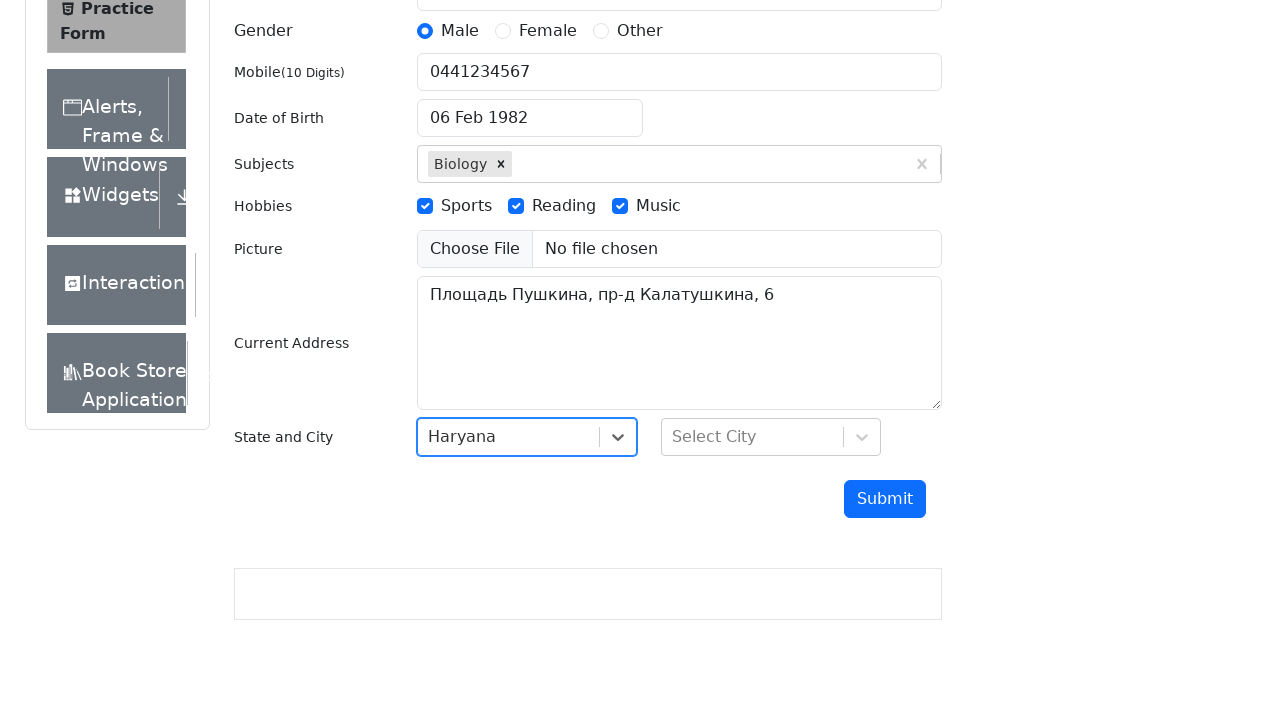

Clicked city dropdown to open city selection at (771, 437) on #city
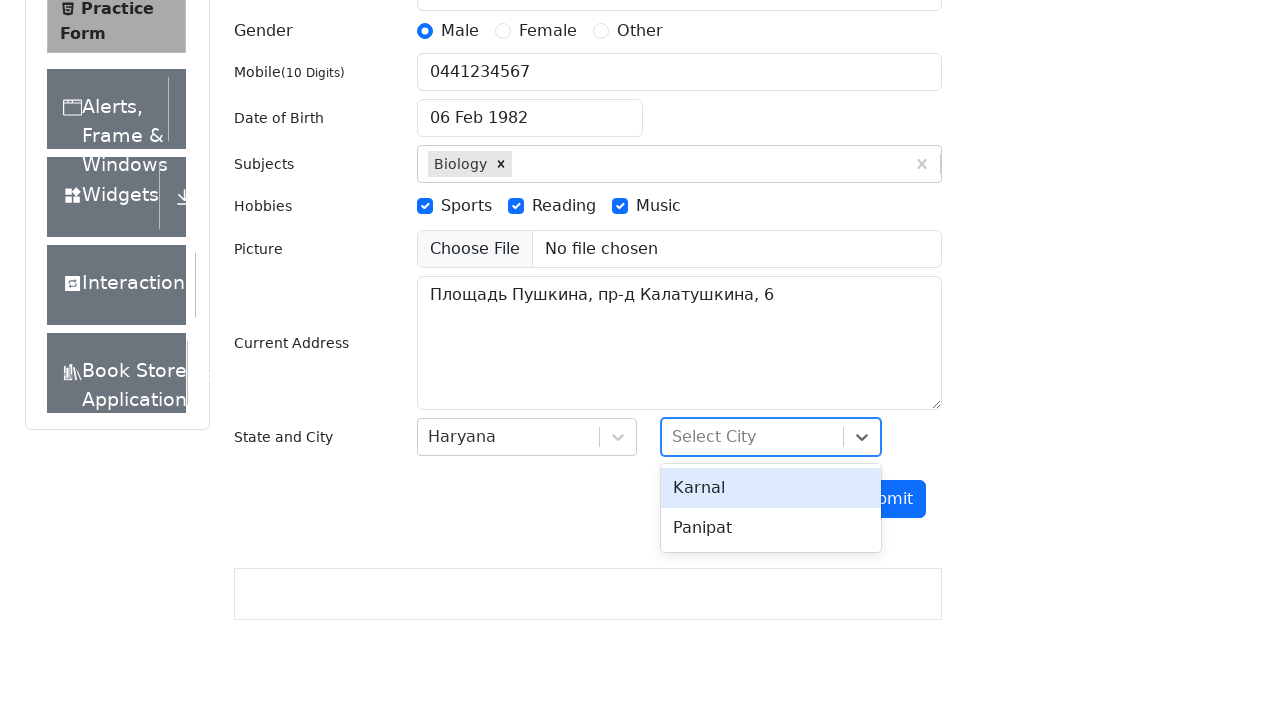

Selected 'Karnal' from city dropdown at (771, 488) on div[class*='-option'] >> internal:has-text="Karnal"i
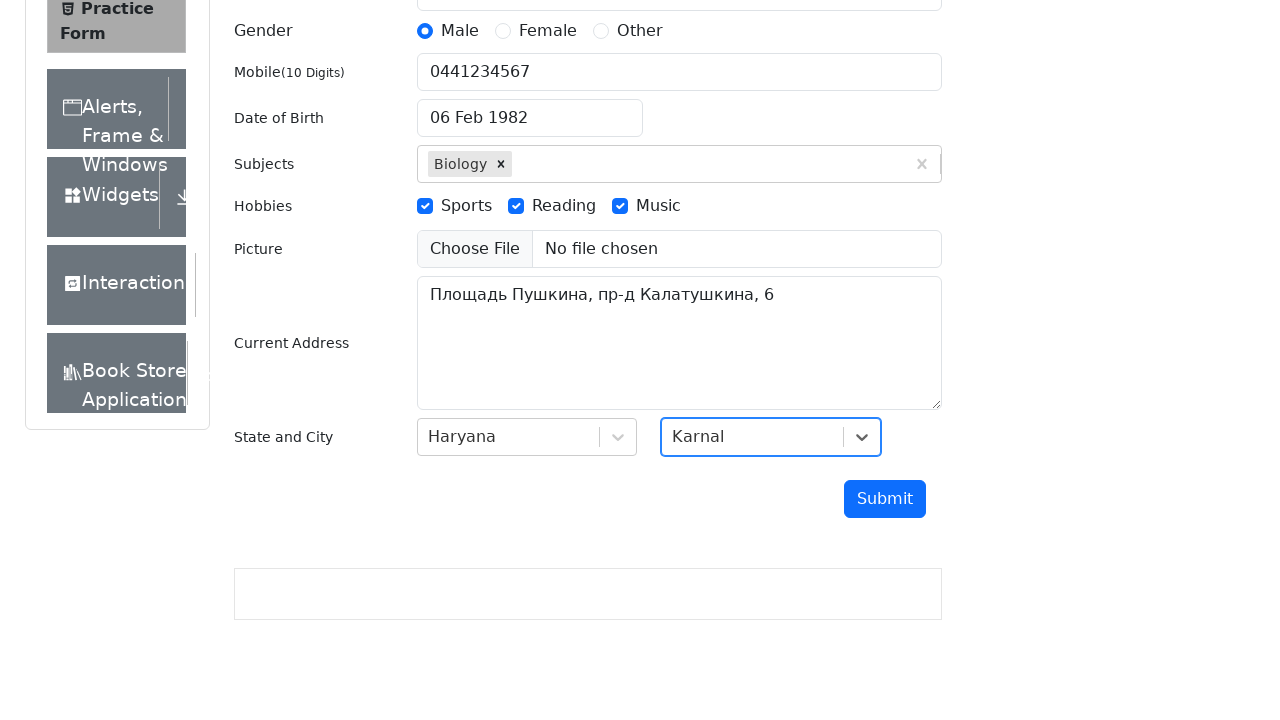

Scrolled submit button into view
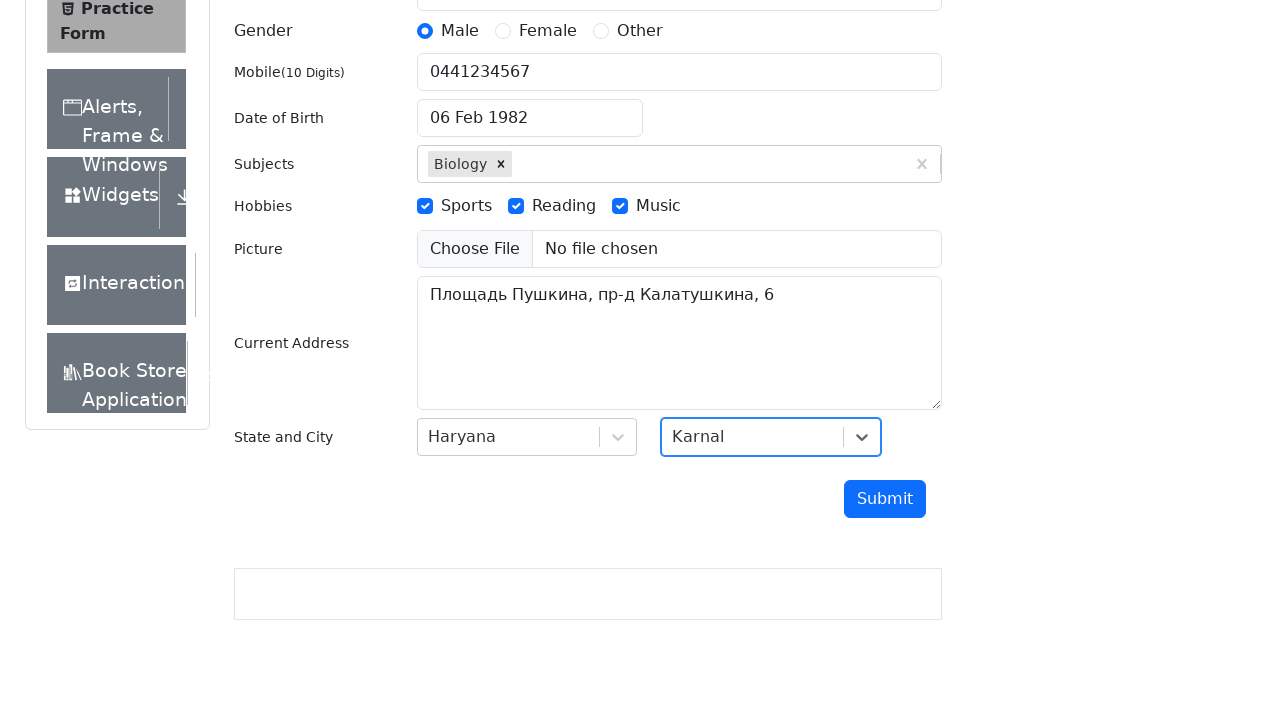

Clicked submit button to submit the form at (885, 499) on #submit
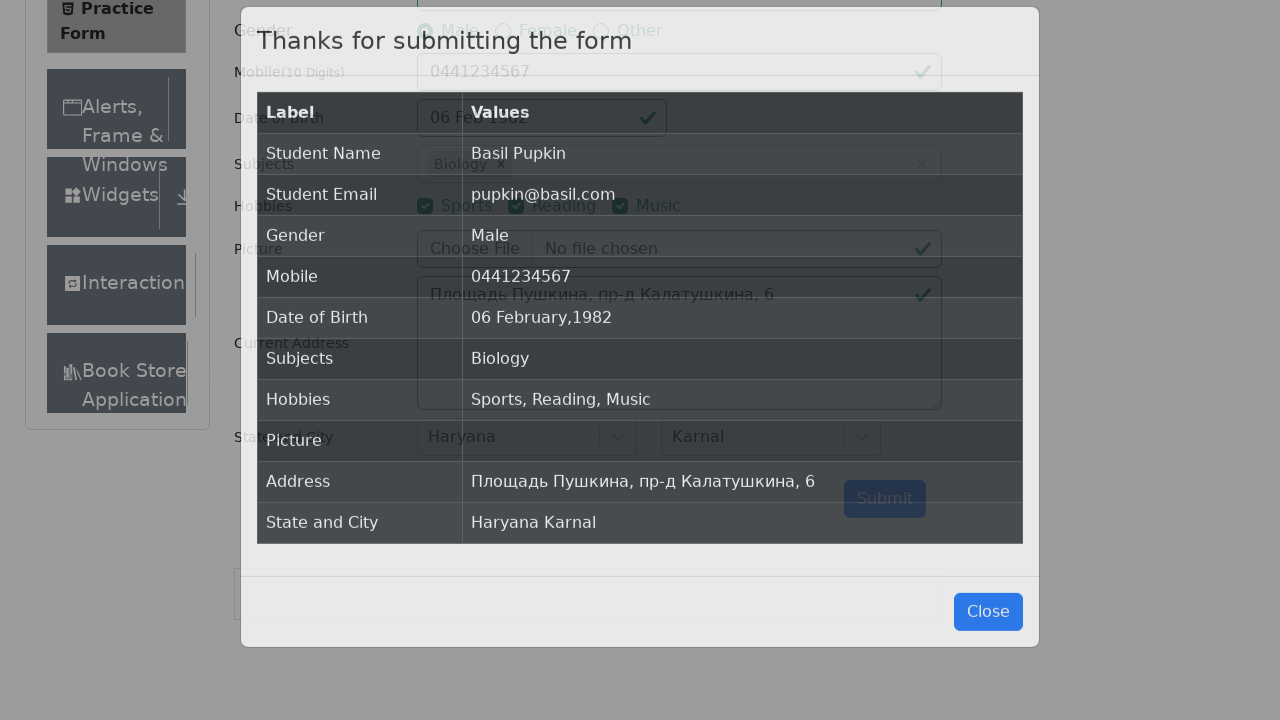

Waited for confirmation modal to appear and become visible
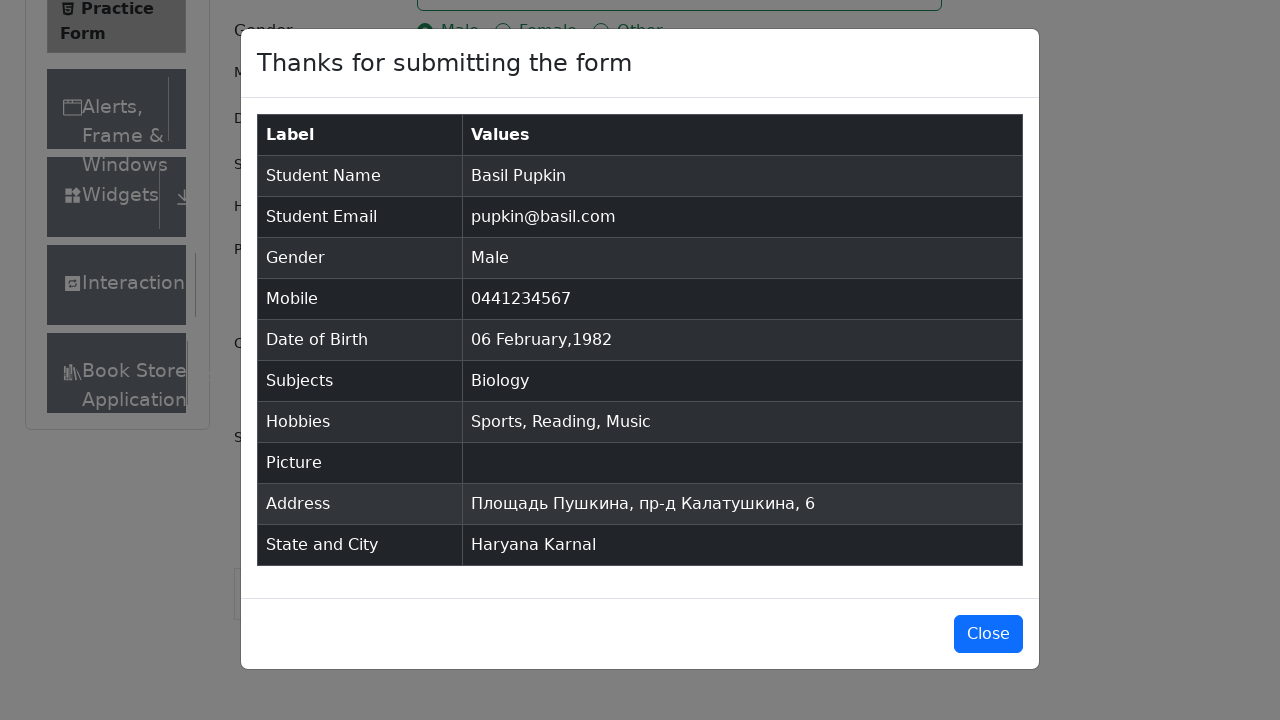

Verified submitted data table is loaded in modal
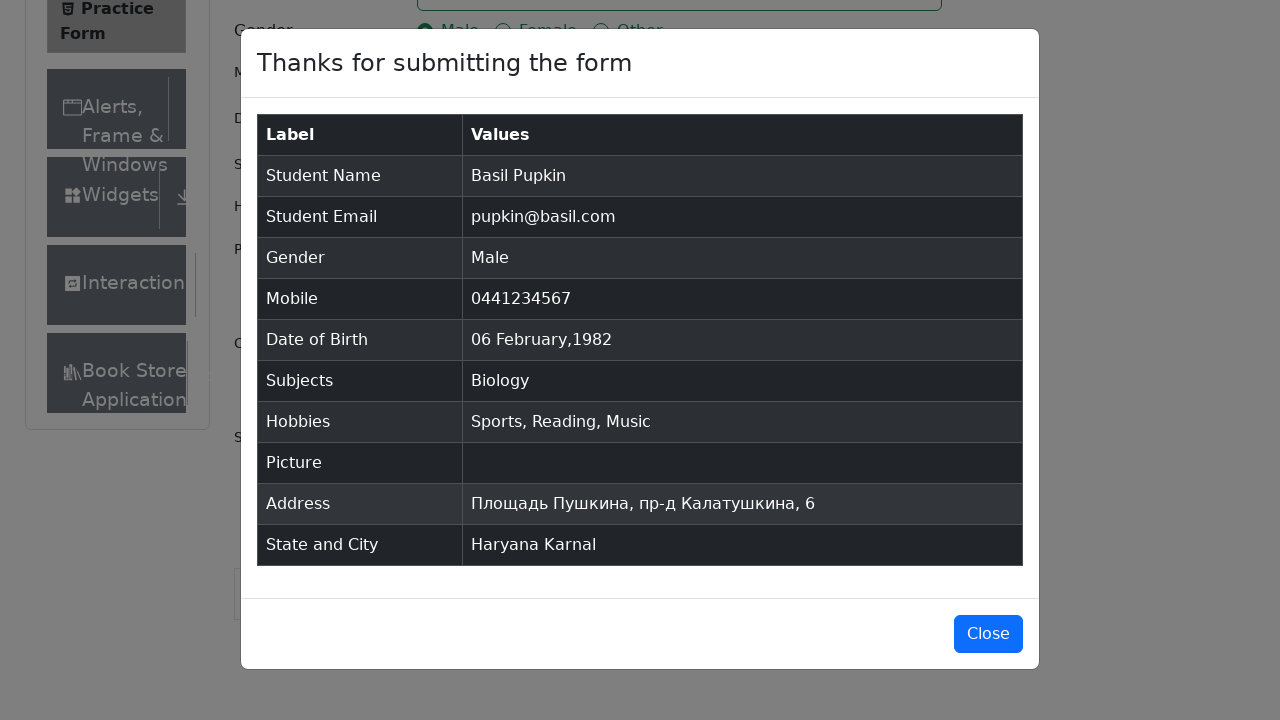

Clicked close button to close confirmation modal at (988, 634) on #closeLargeModal
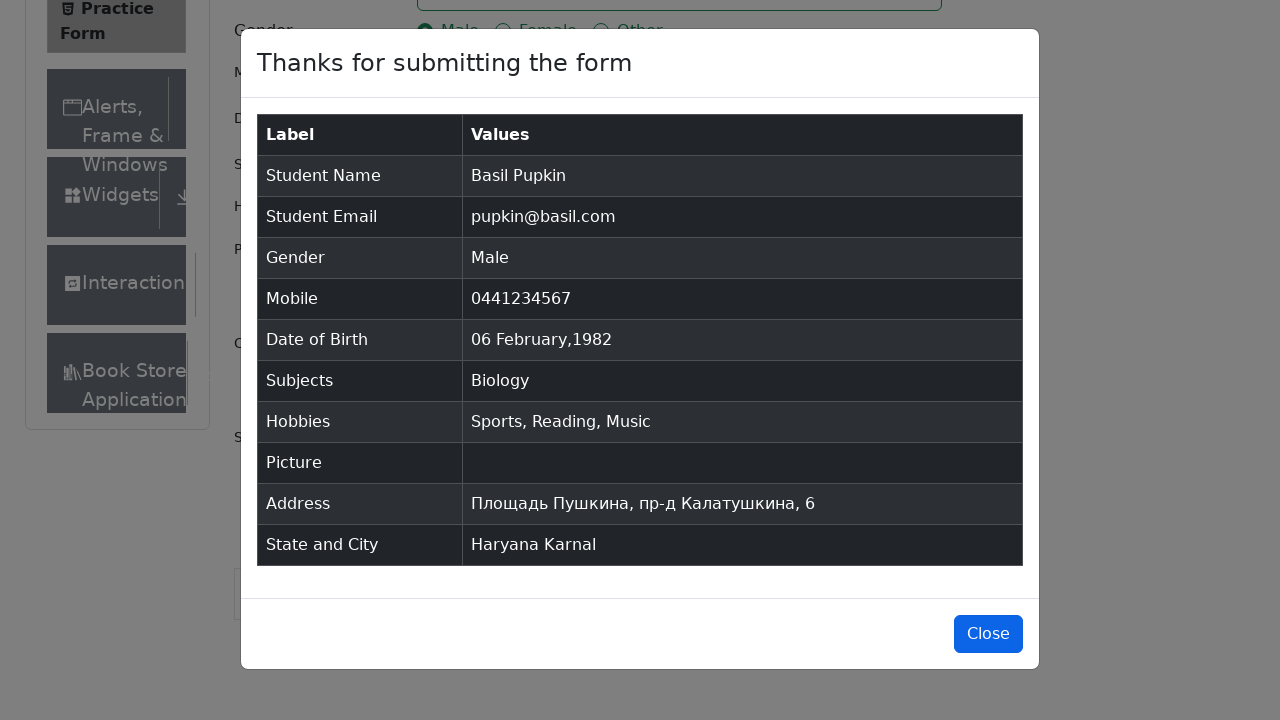

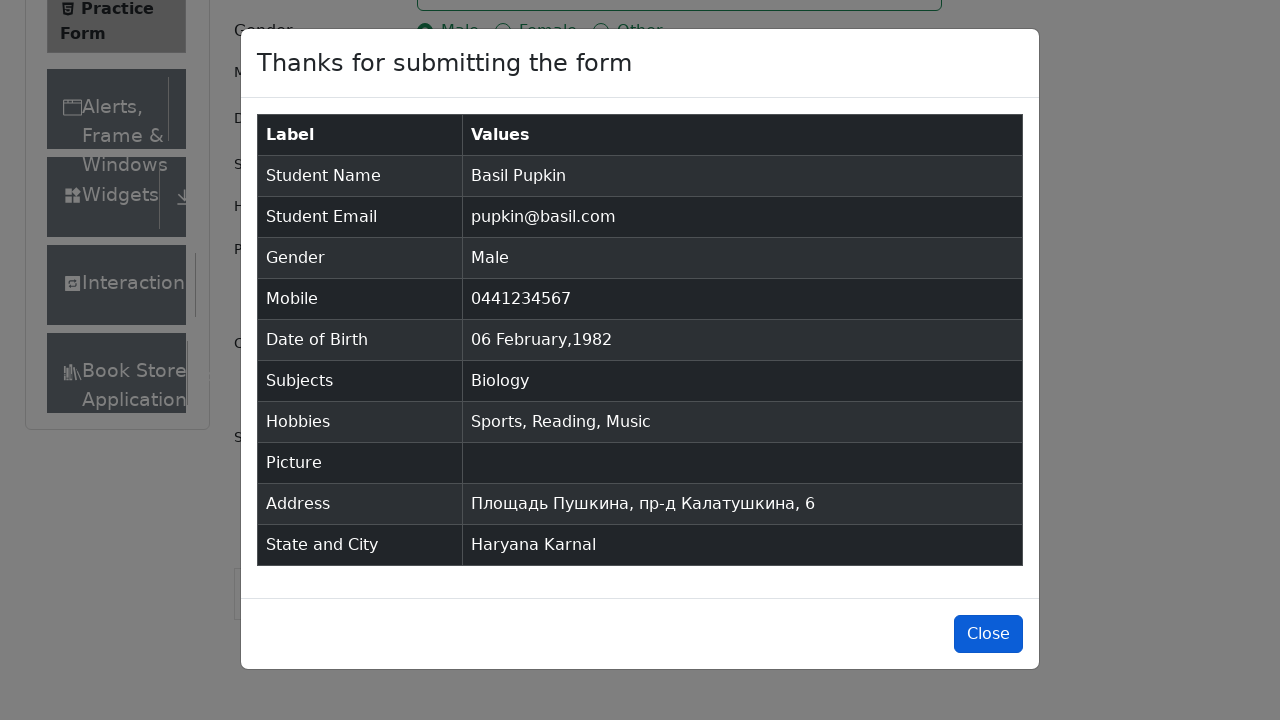